Tests opening a link in a new tab using Ctrl/Cmd+Click modifier on the "Doc" link, then verifies the new page contains the Installation heading.

Starting URL: https://playwright.dev

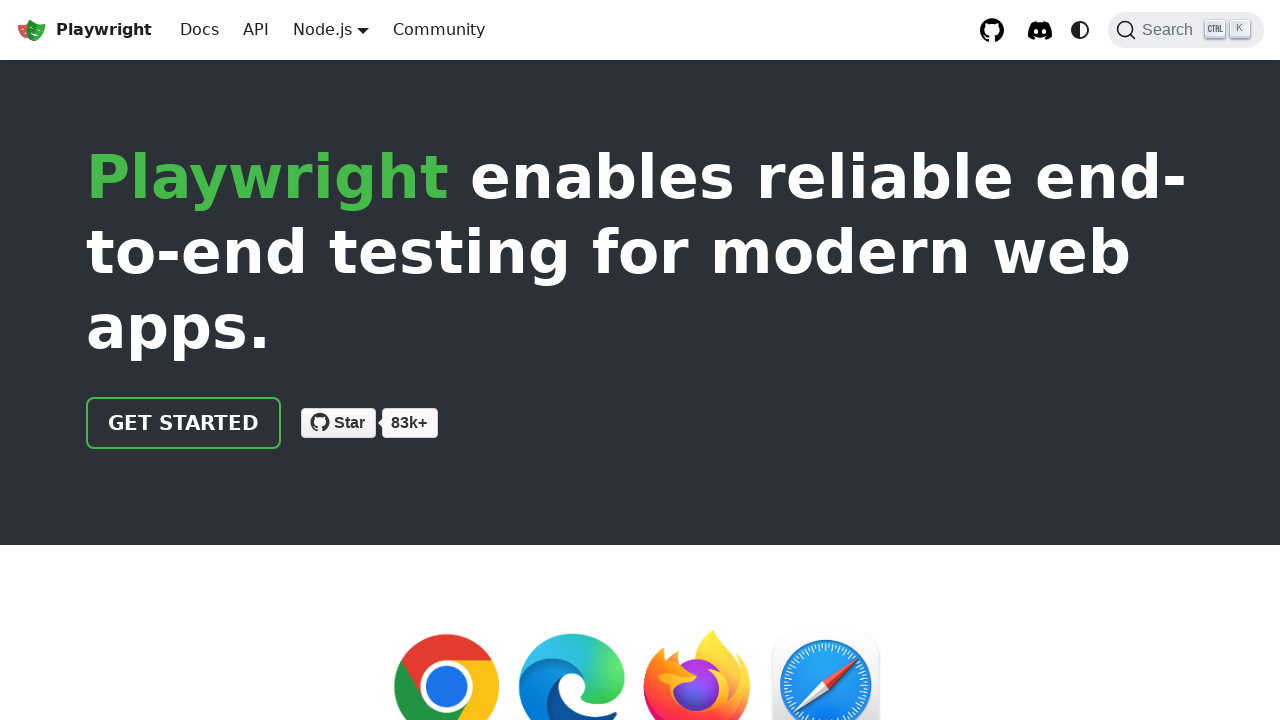

Clicked 'Doc' link with Ctrl/Cmd modifier to open in new tab at (200, 30) on internal:text="Doc"i
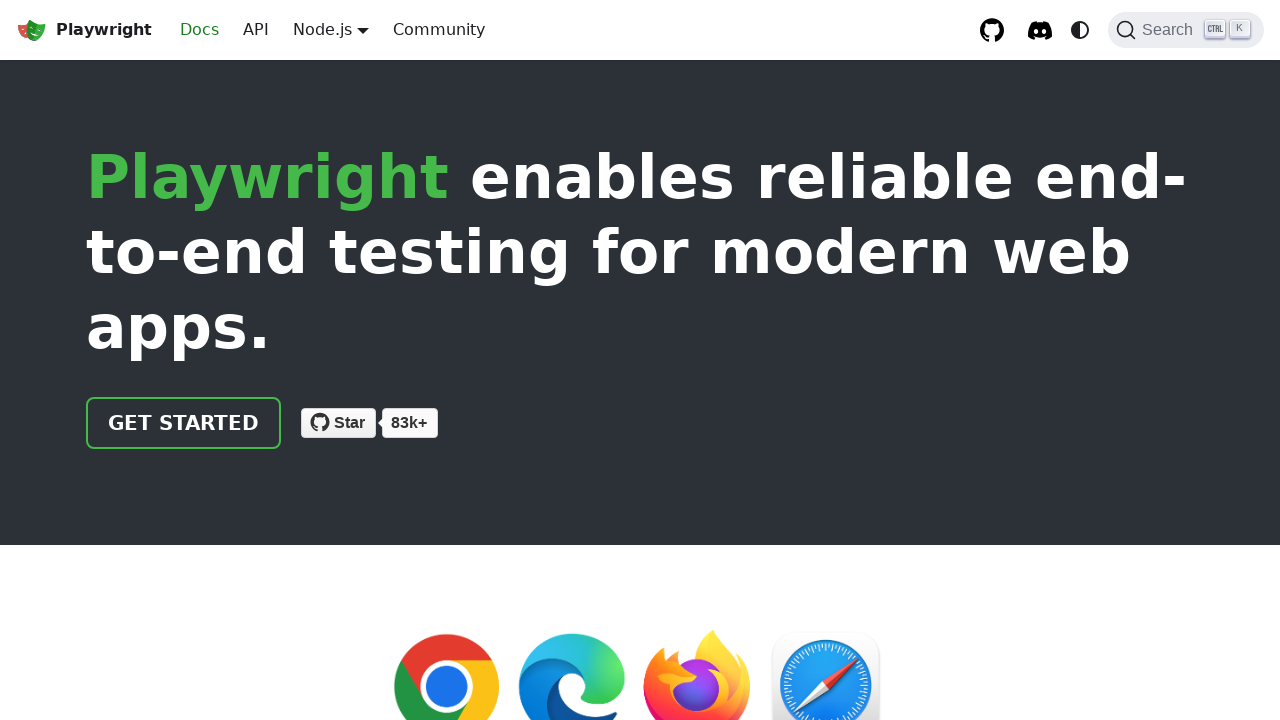

New page opened in background
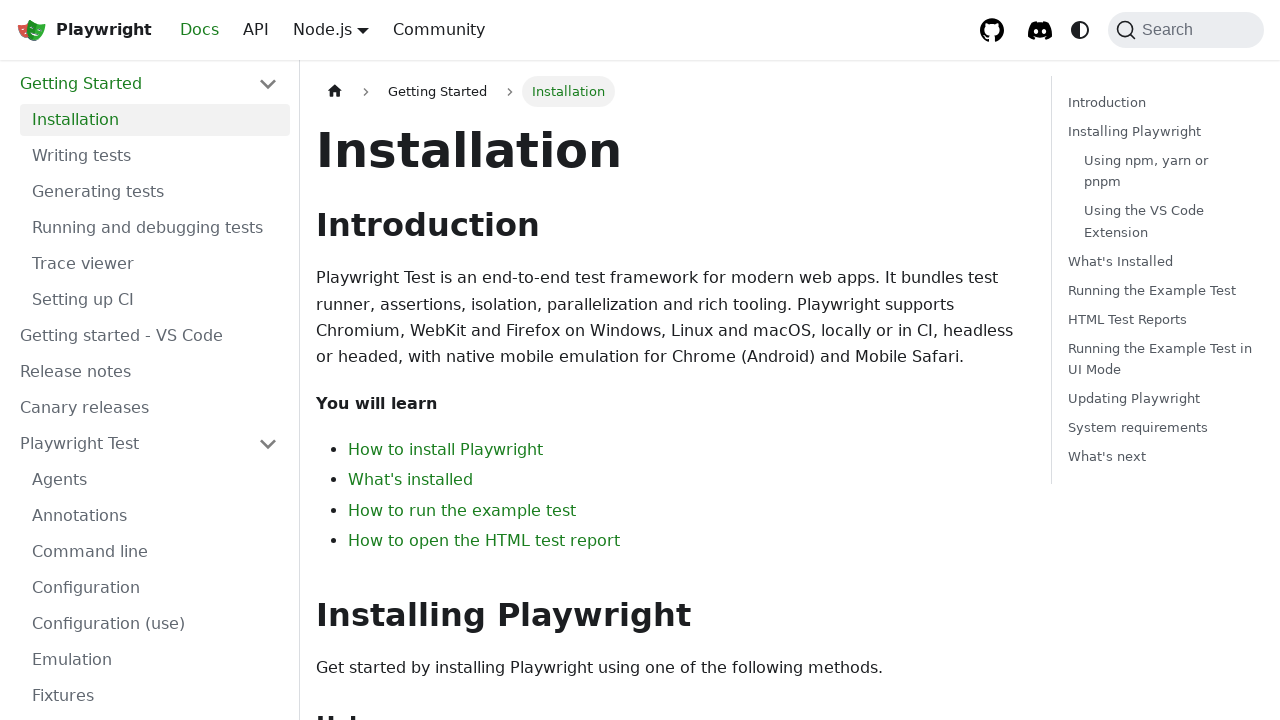

Brought new page to front
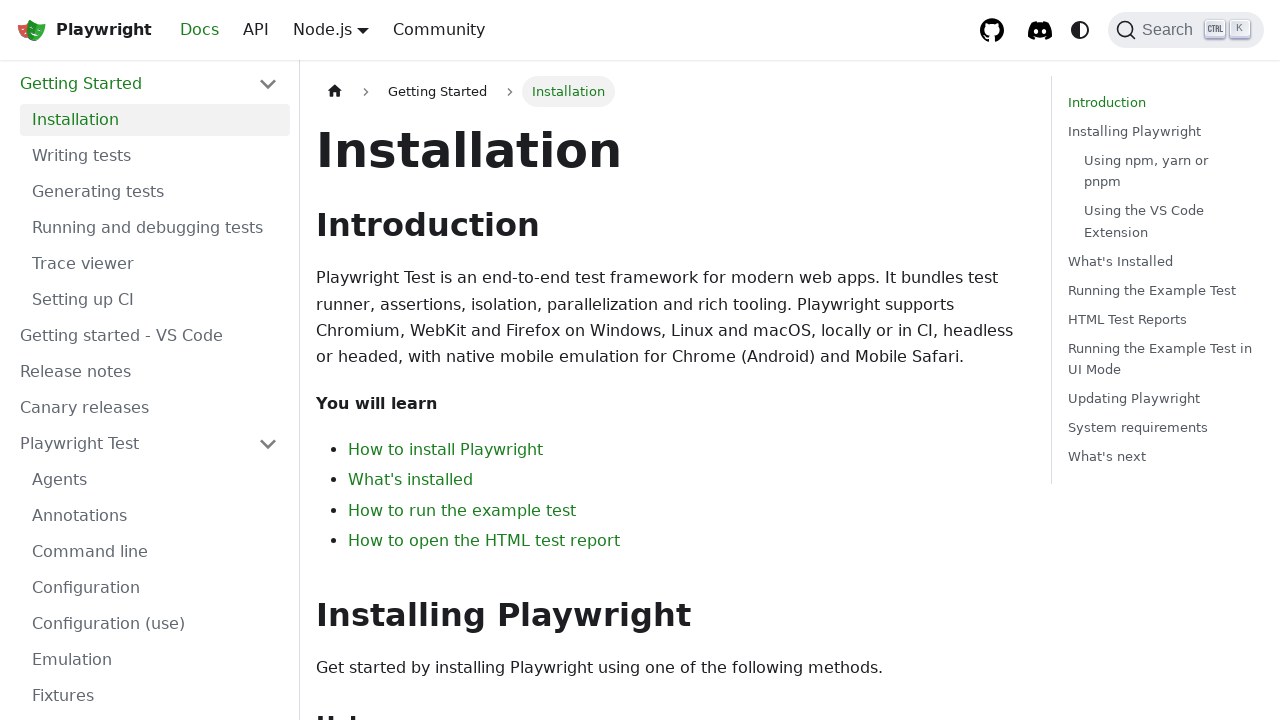

Installation heading loaded
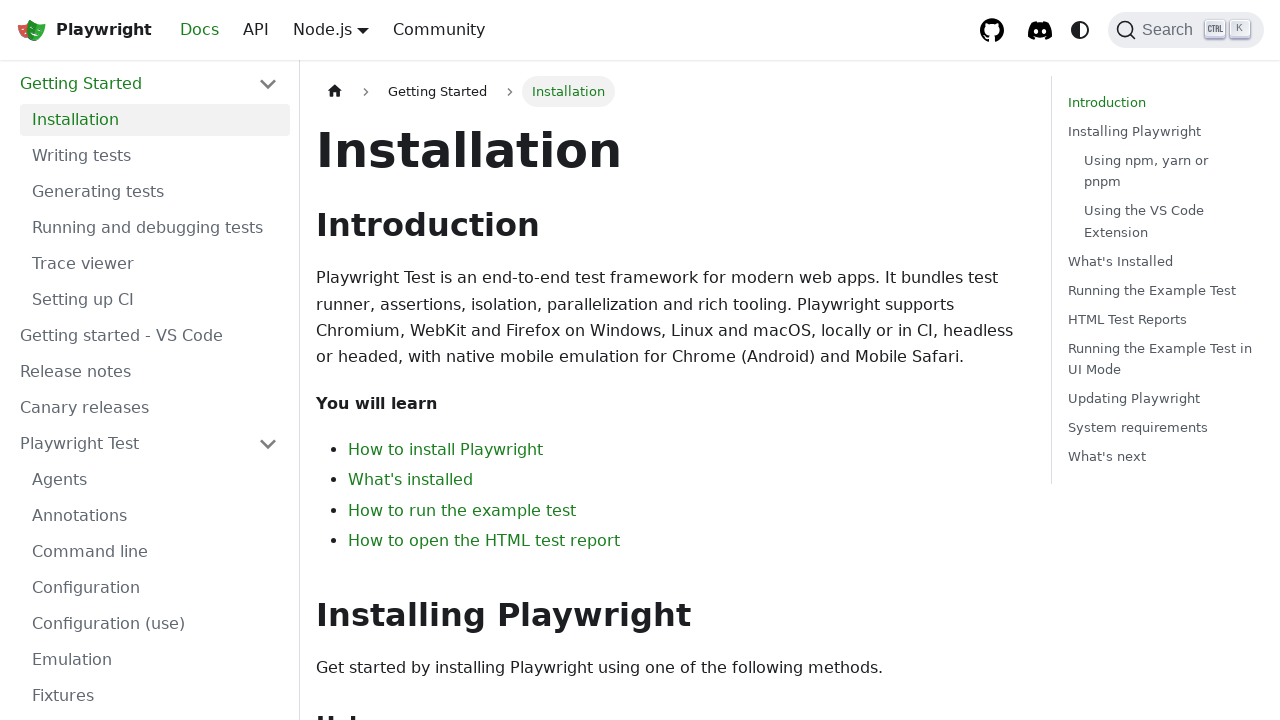

Verified 'Installation' heading is present on new page
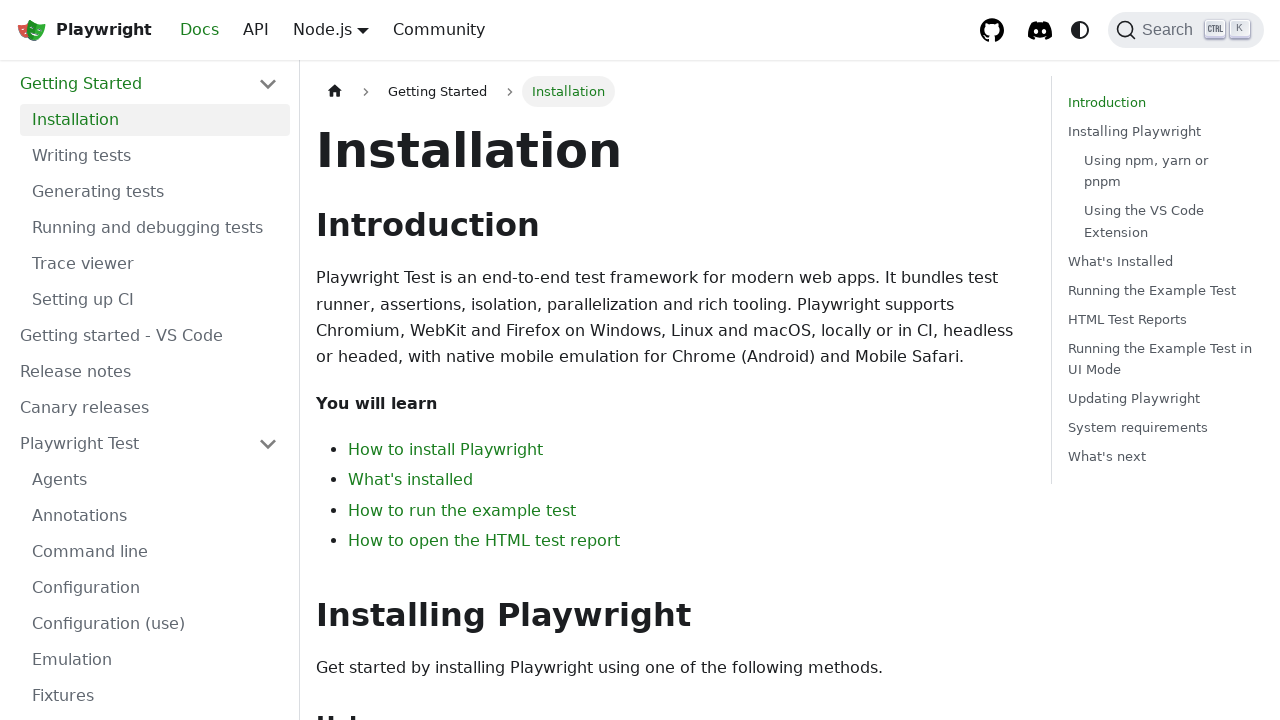

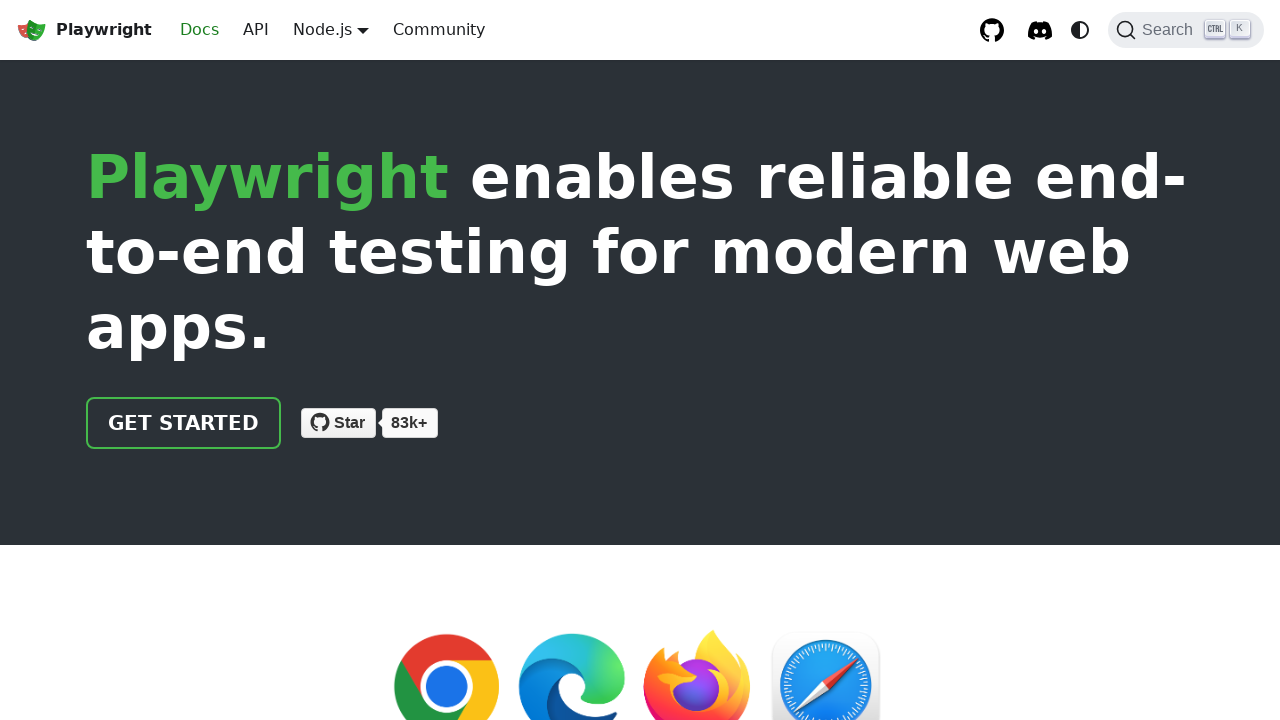